Creates a new paste on Pastebin by filling in code text, selecting Bash syntax highlighting, setting expiration to 10 minutes, and providing a paste name

Starting URL: https://pastebin.com/

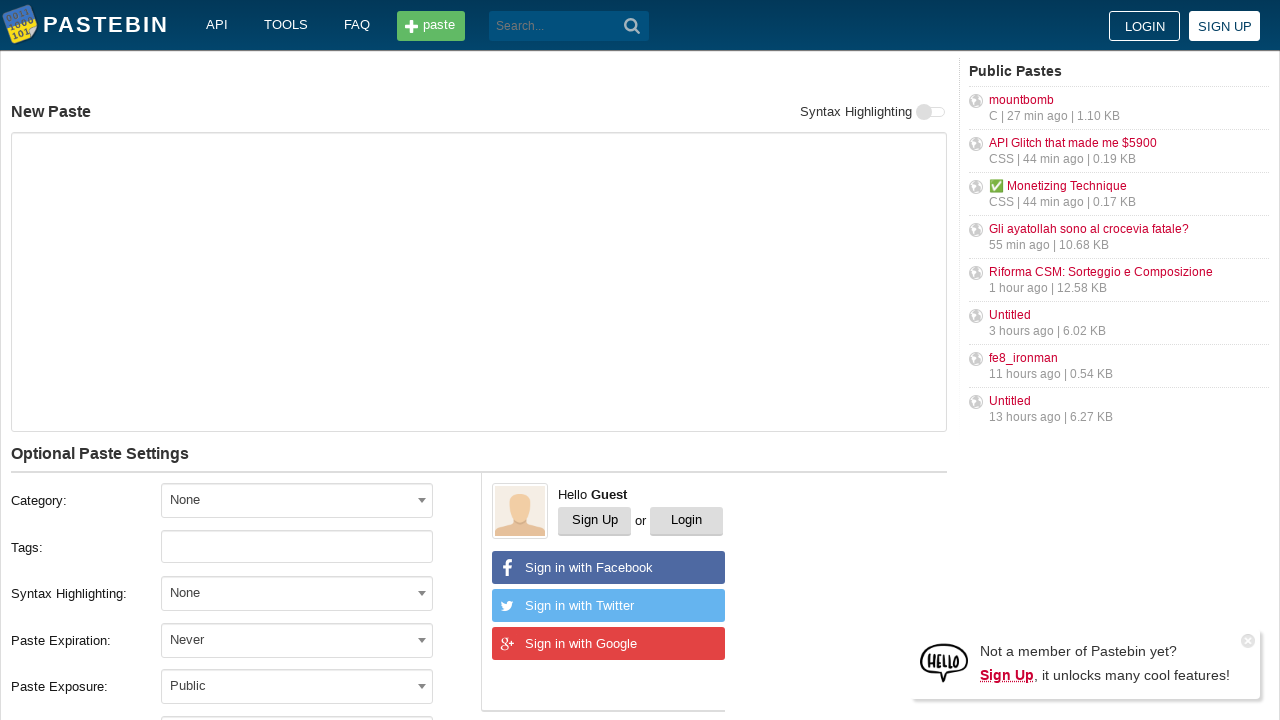

Filled code text field with Bash script on #postform-text
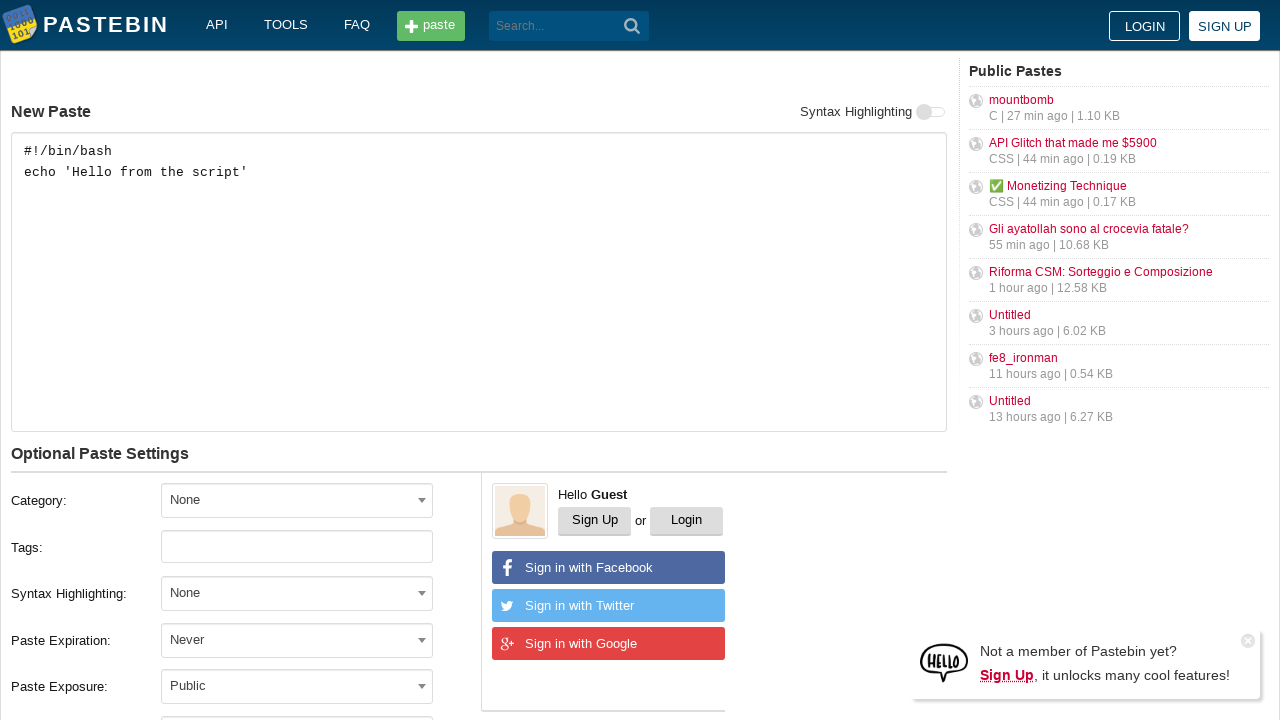

Clicked syntax highlighting dropdown at (297, 593) on #select2-postform-format-container
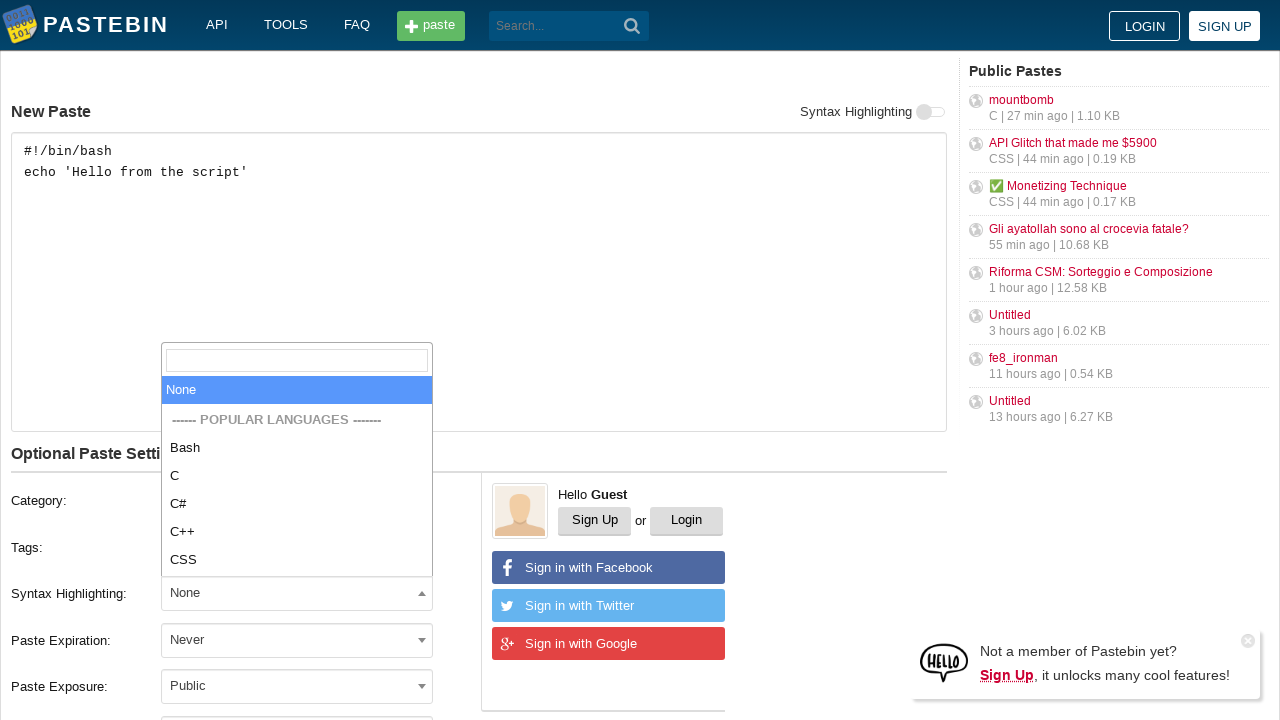

Selected Bash syntax highlighting at (297, 448) on xpath=//*[contains(@class, 'select2-results__options')]/li[contains(text(), 'Bas
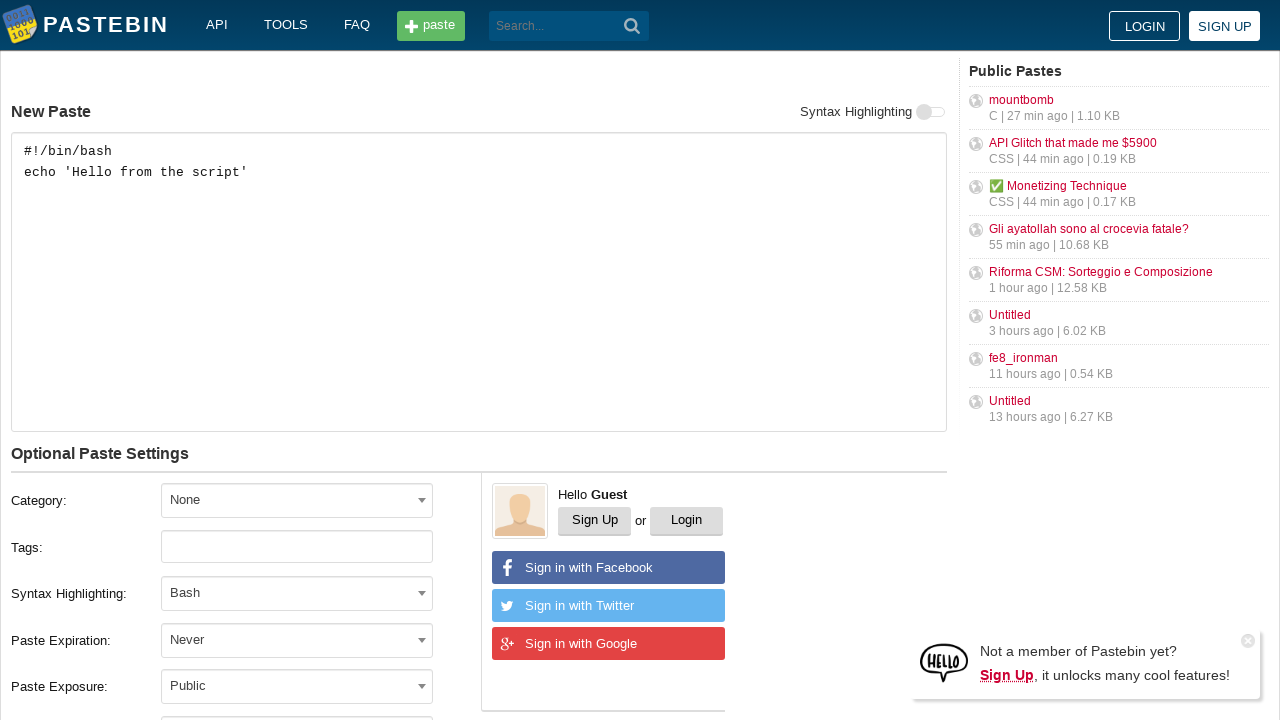

Clicked expiration dropdown at (297, 640) on #select2-postform-expiration-container
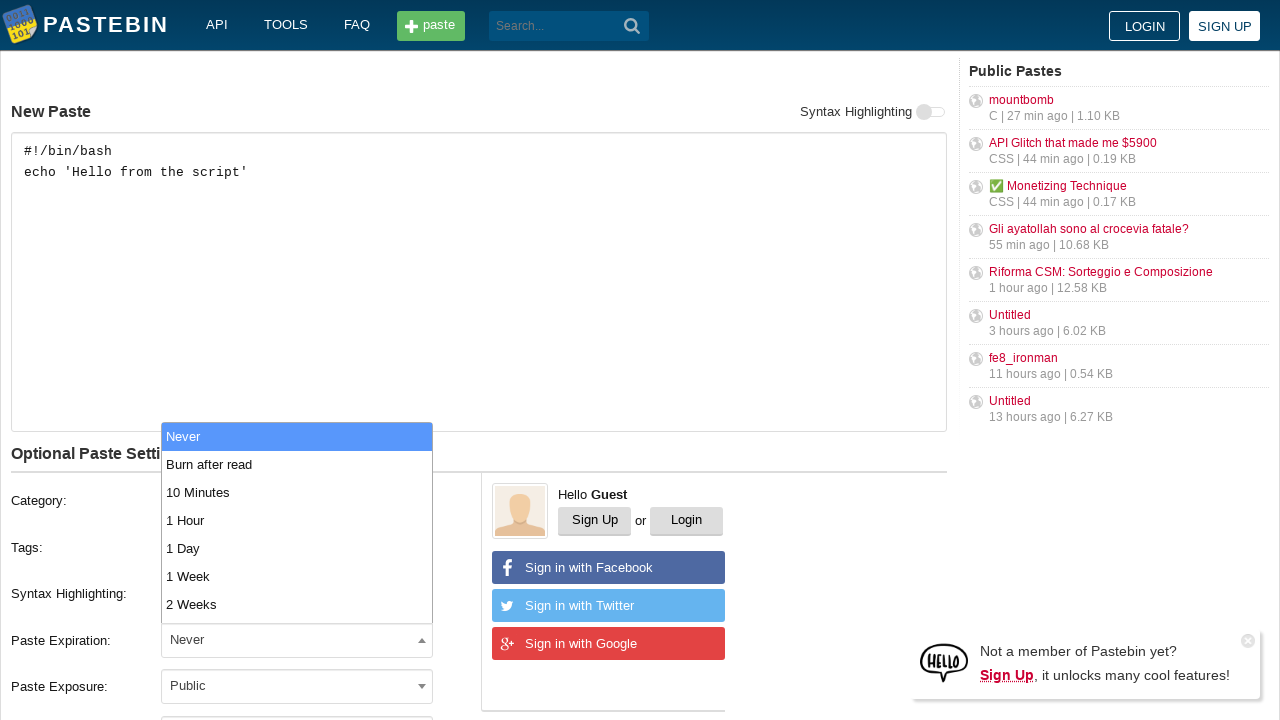

Selected 10 Minutes expiration time at (297, 492) on xpath=//*[contains(@class, 'select2-results__options')]/li[contains(text(), '10 
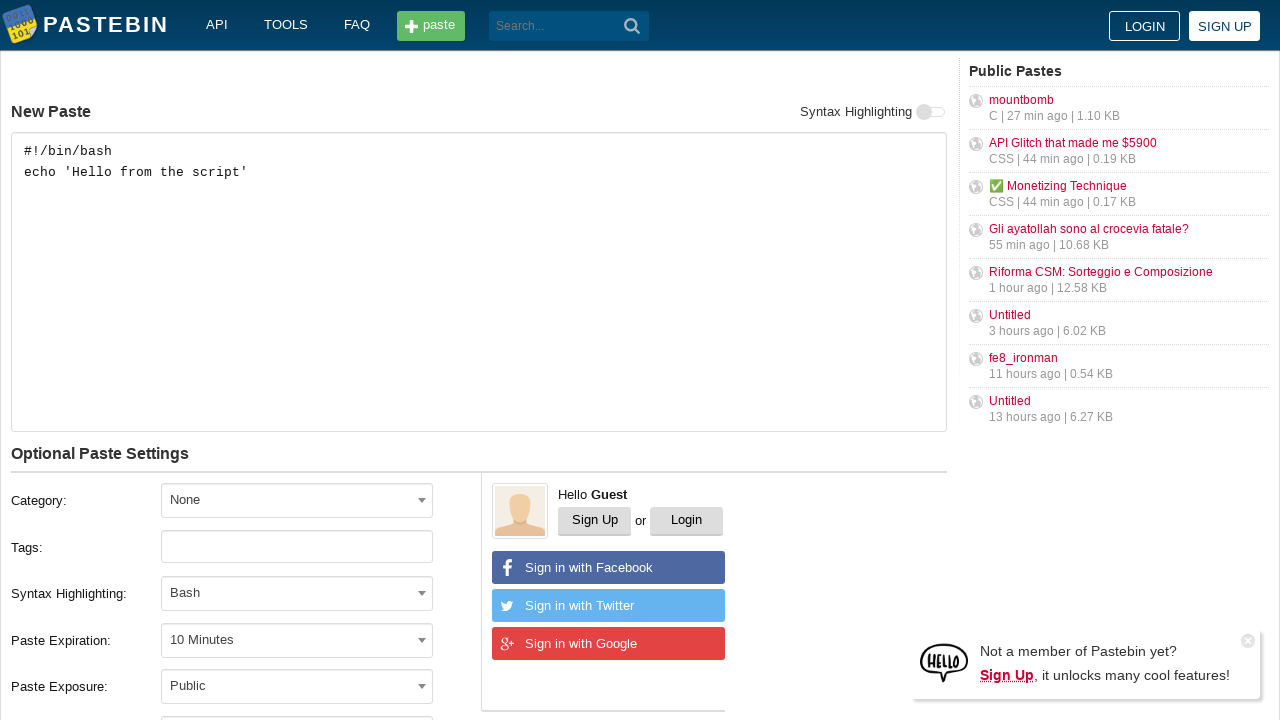

Filled paste name field on #postform-name
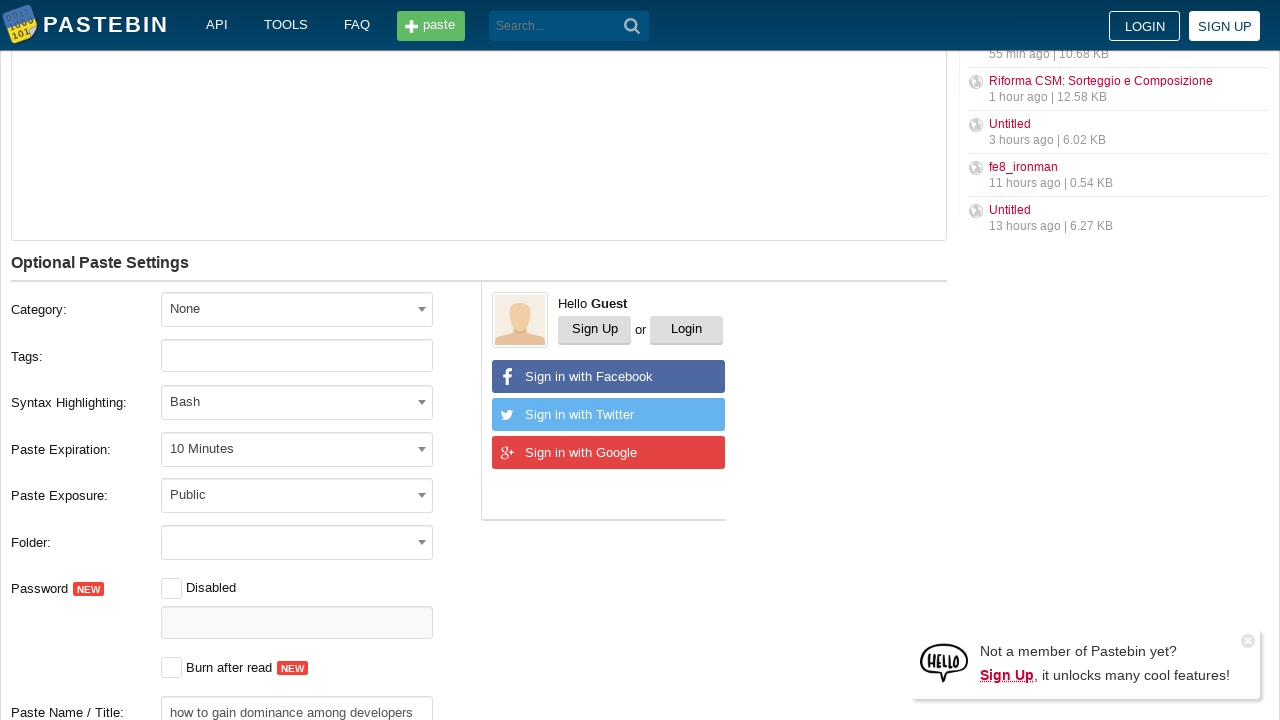

Submitted paste form by pressing Enter on #postform-name
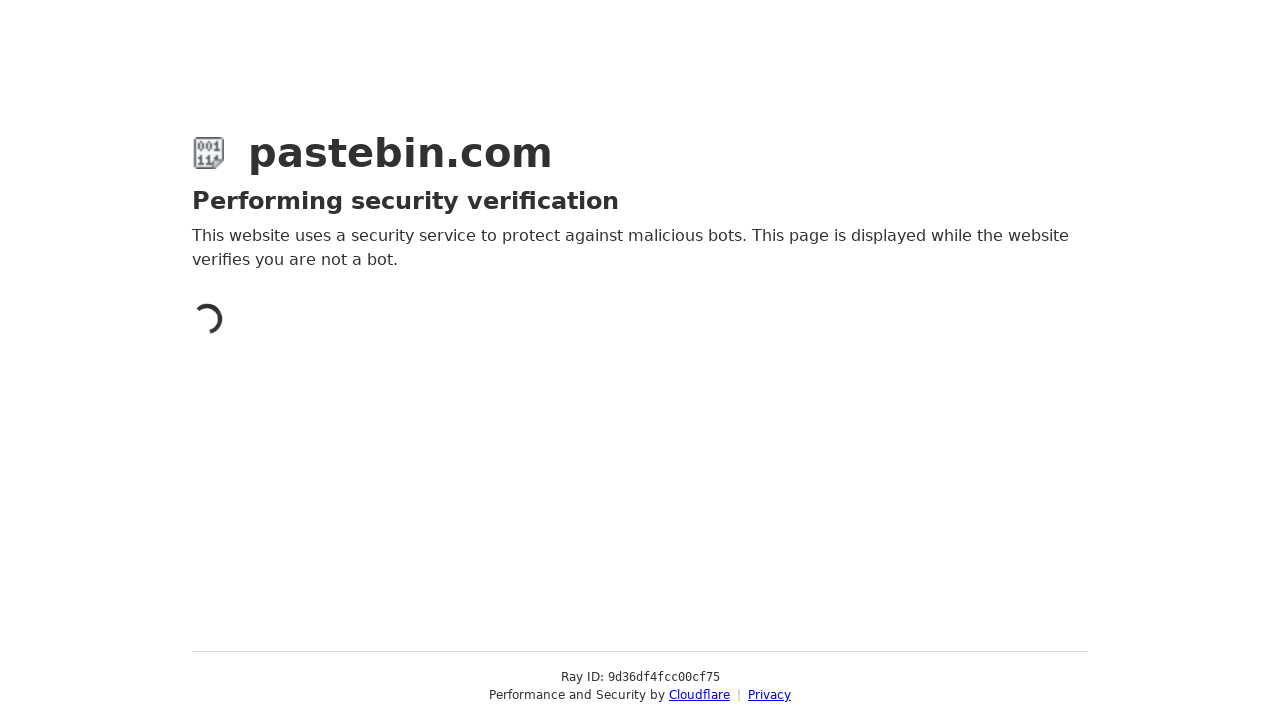

New paste page loaded successfully
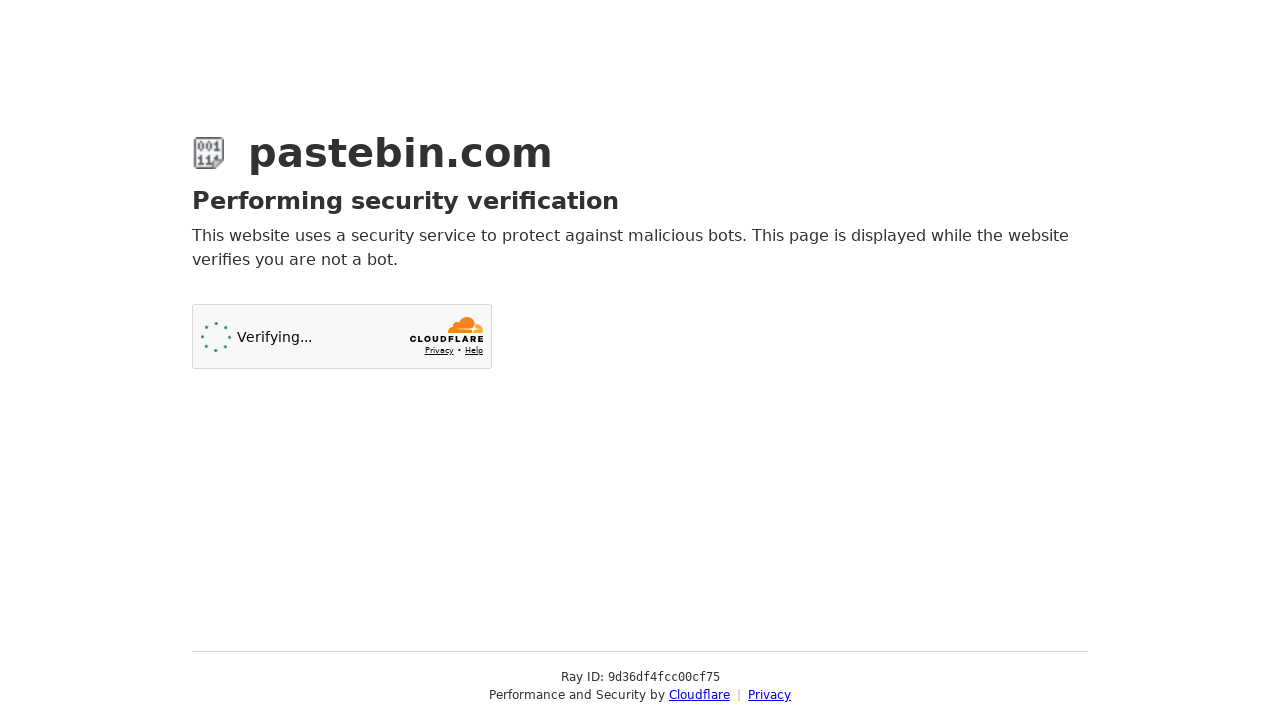

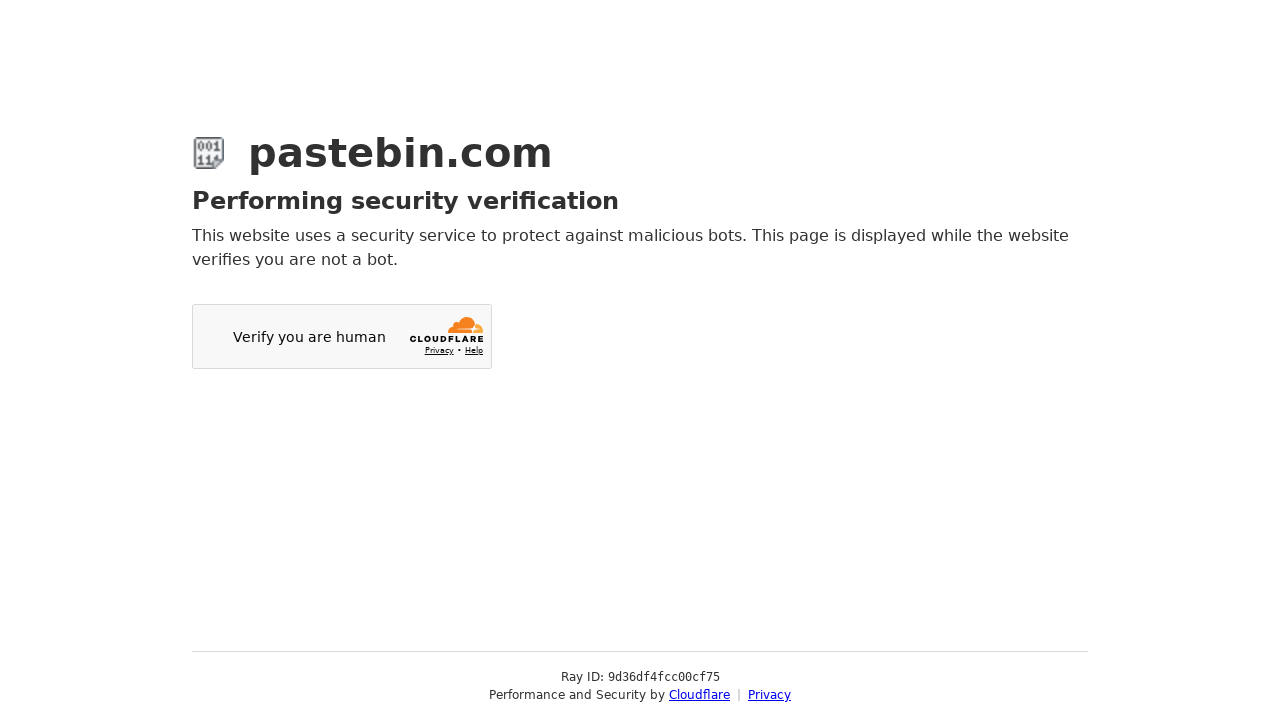